Tests alert handling functionality by triggering different types of JavaScript alerts and accepting them

Starting URL: https://rahulshettyacademy.com/AutomationPractice/

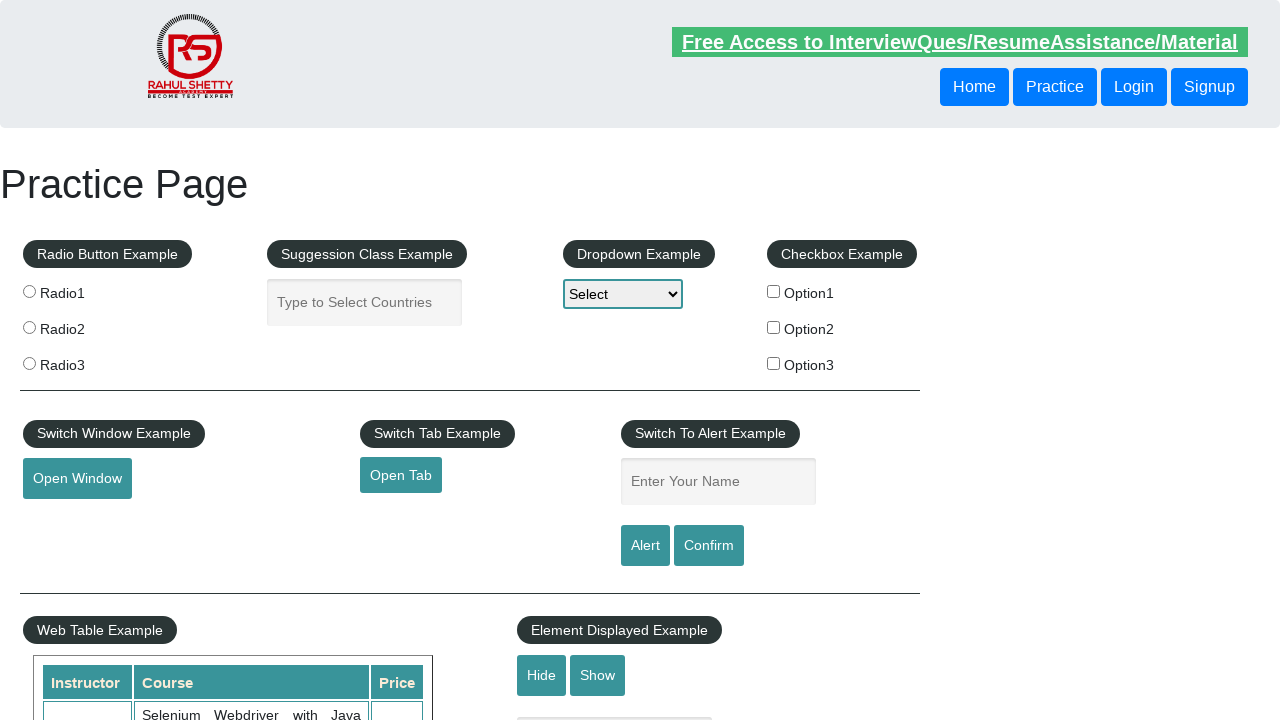

Entered 'Vicky' in the name text field on #name
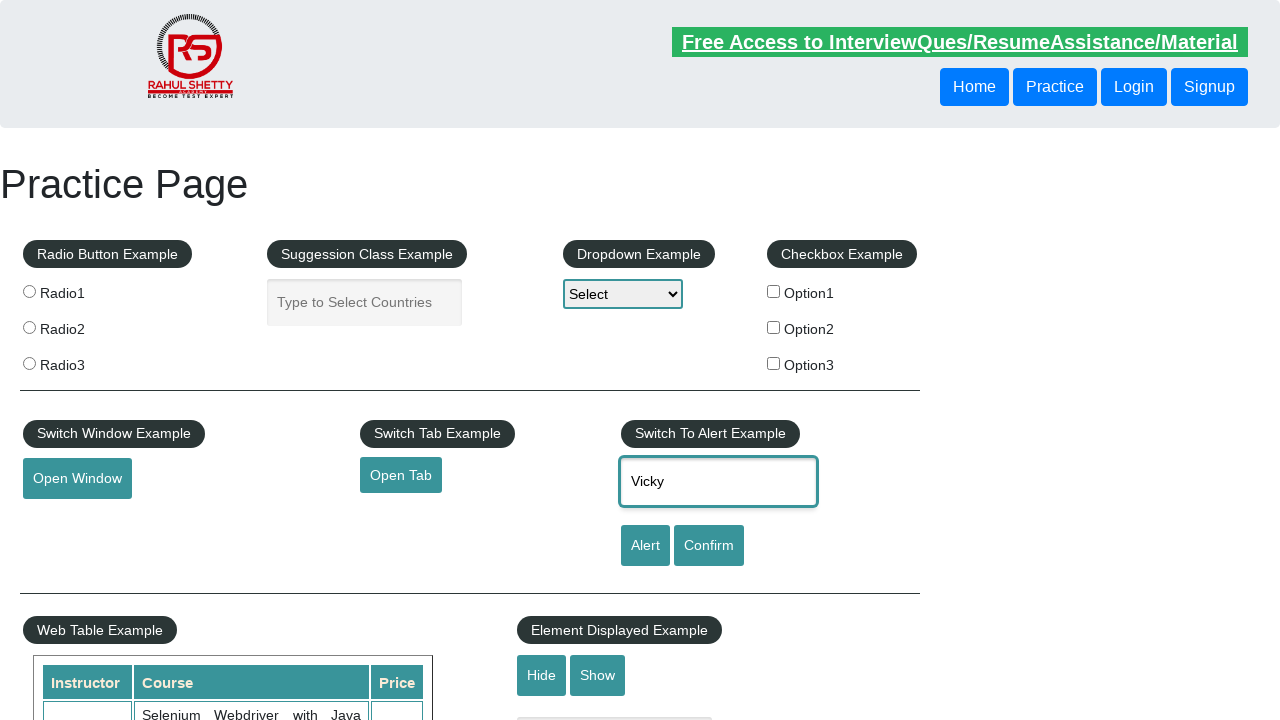

Clicked Alert button to trigger JavaScript alert at (645, 546) on [value='Alert']
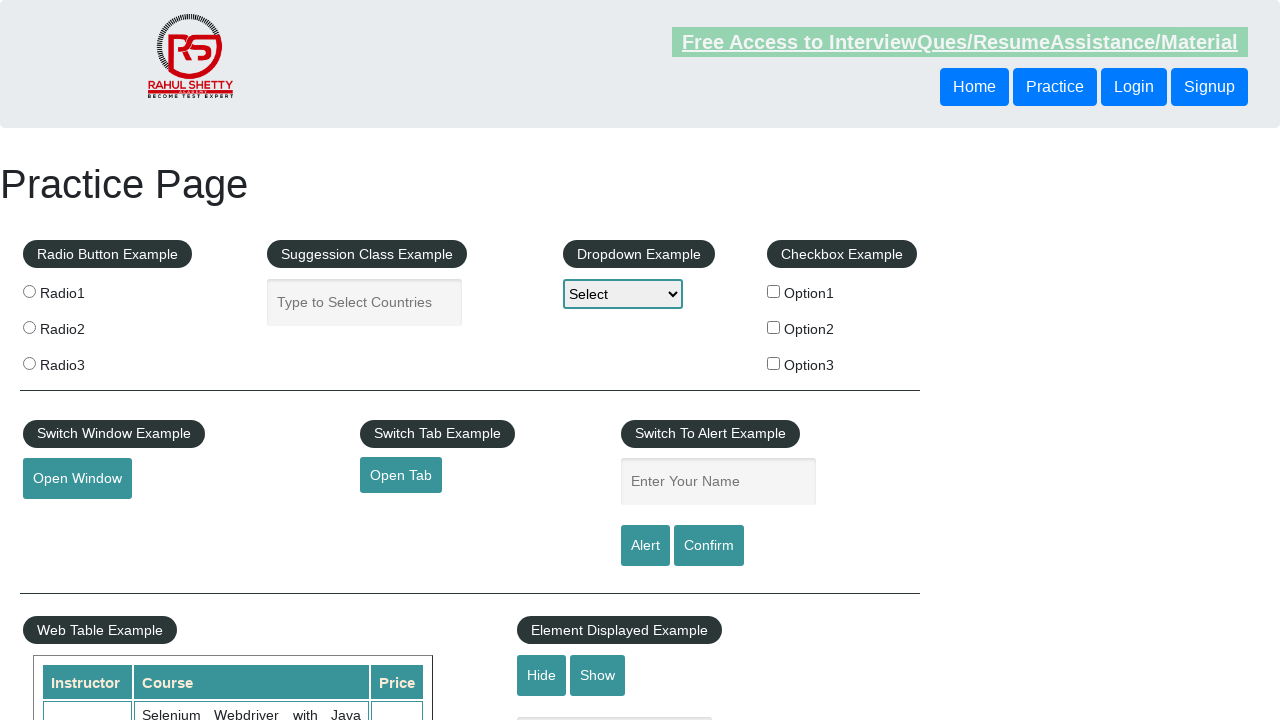

Set up dialog handler to accept alerts
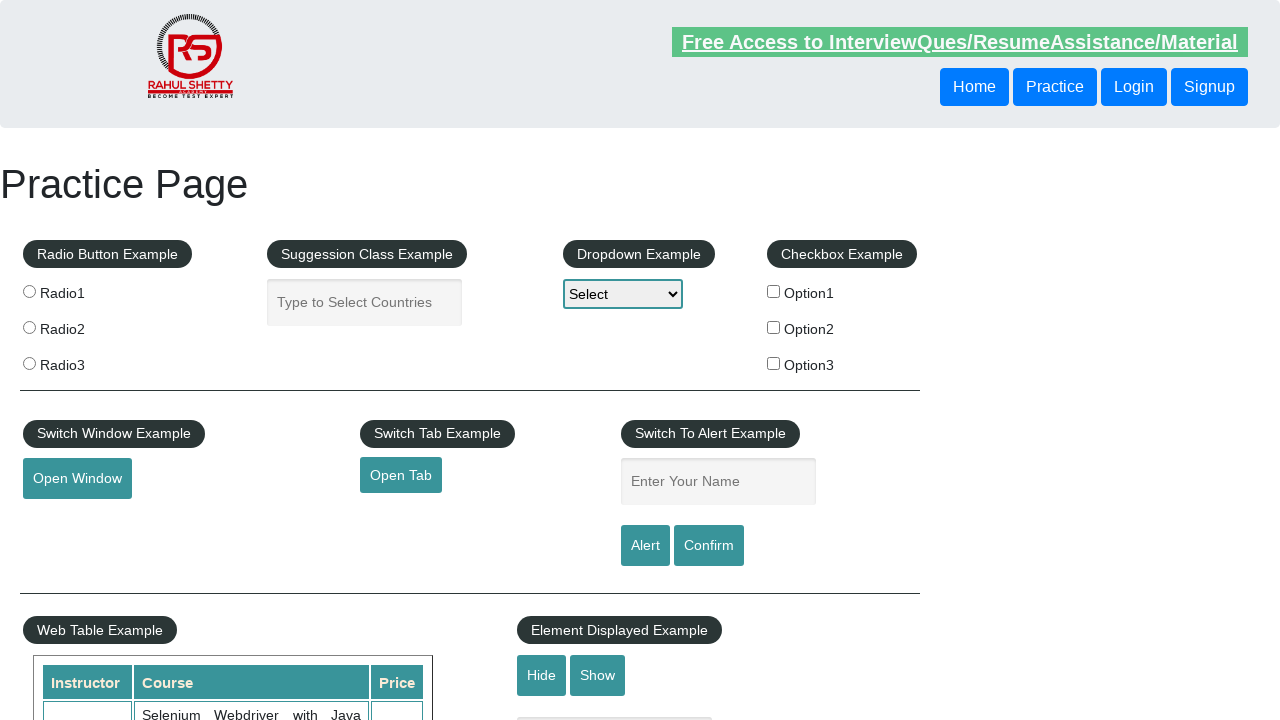

Clicked Confirm button to trigger confirmation dialog at (709, 546) on #confirmbtn
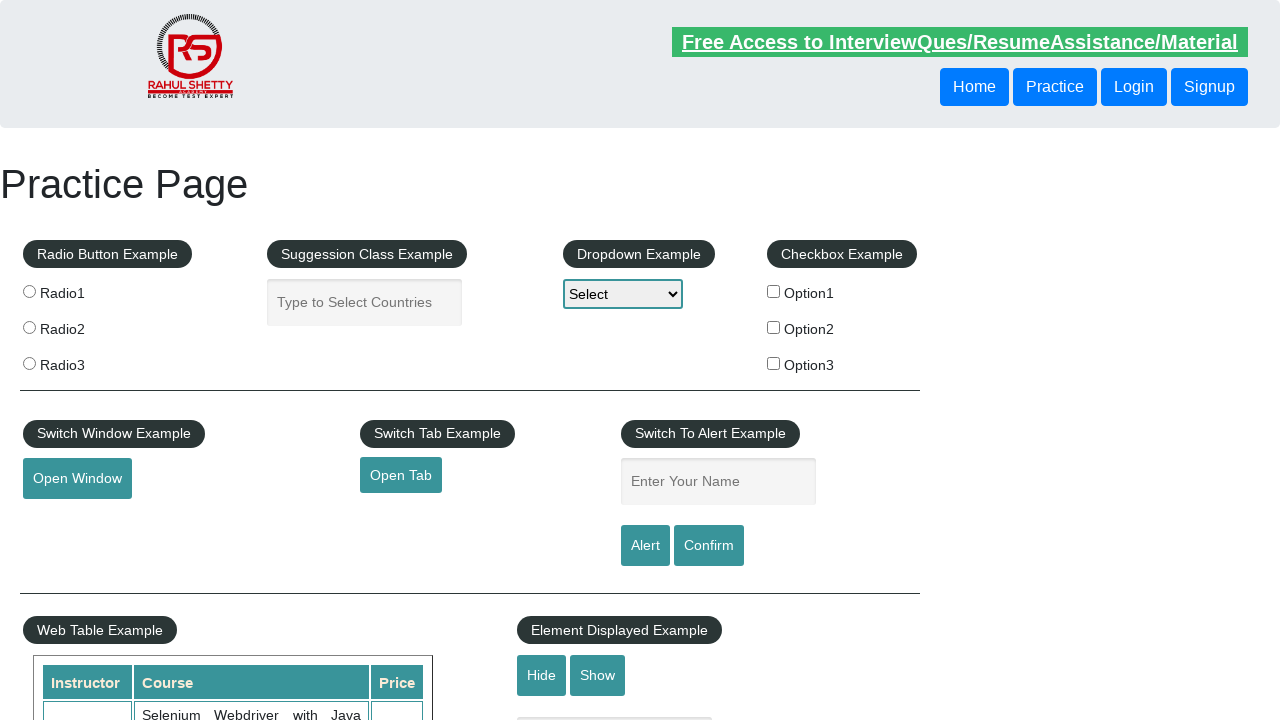

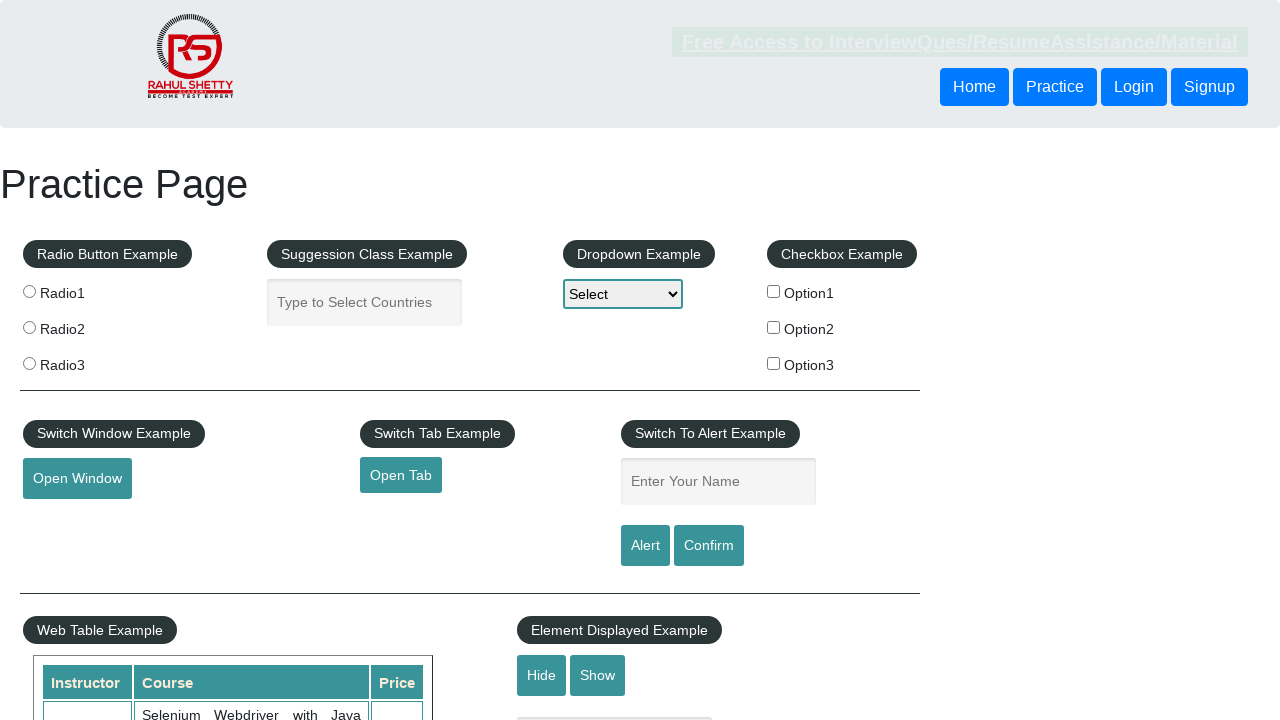